Verifies that an error message is shown when a package is not found in the npm registry

Starting URL: https://repo.vercel.app/@macklinu/not-a-thing

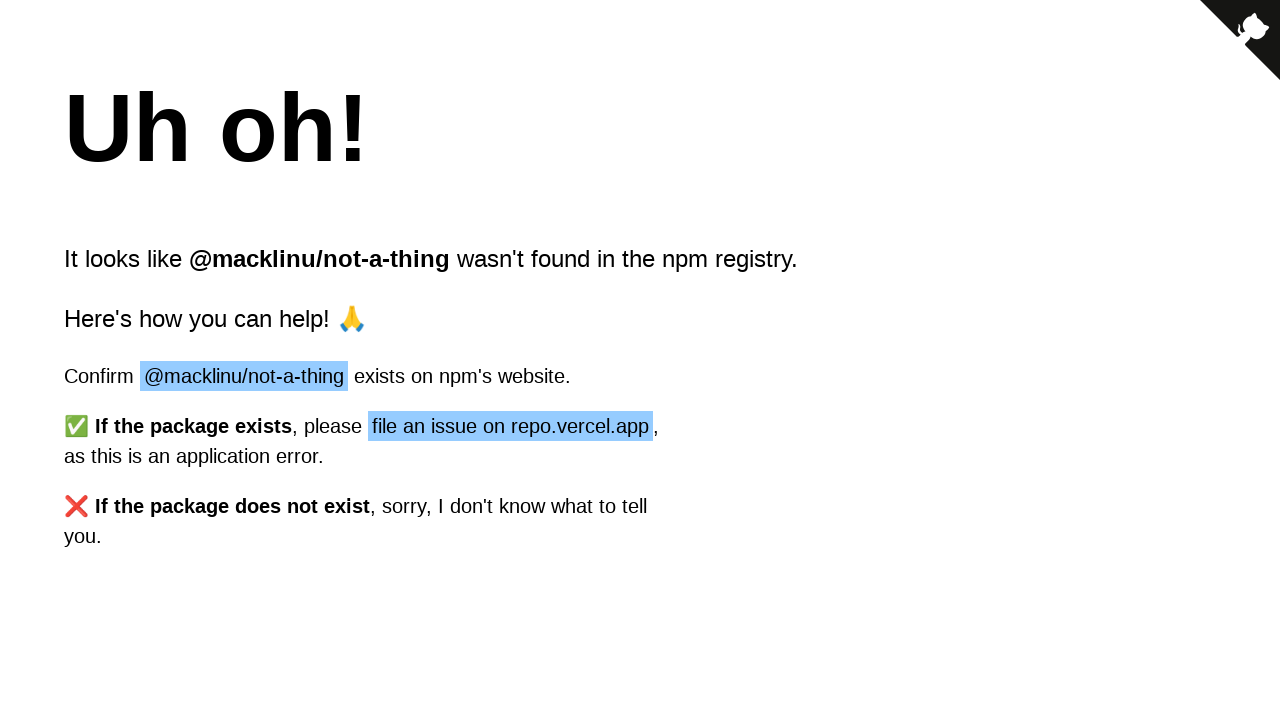

Navigated to npm package page for non-existent package @macklinu/not-a-thing
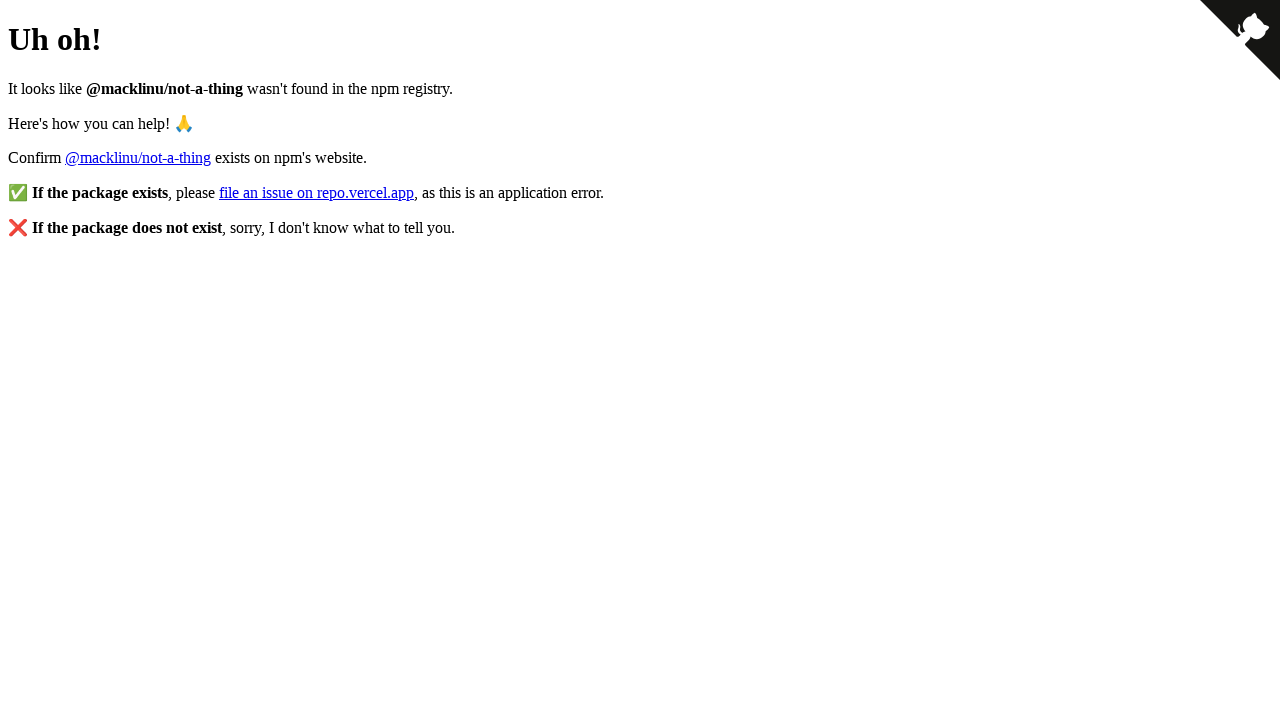

Verified error message is displayed: 'It looks like @macklinu/not-a-thing wasn't found in the npm registry.'
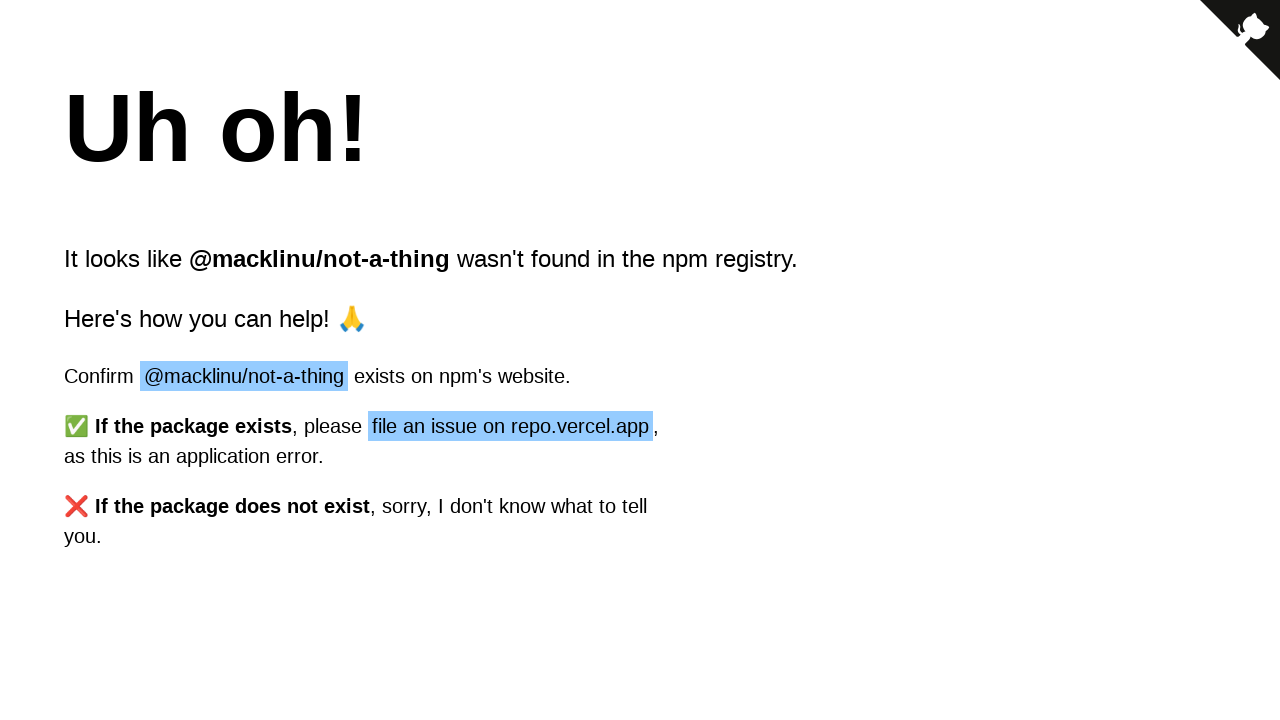

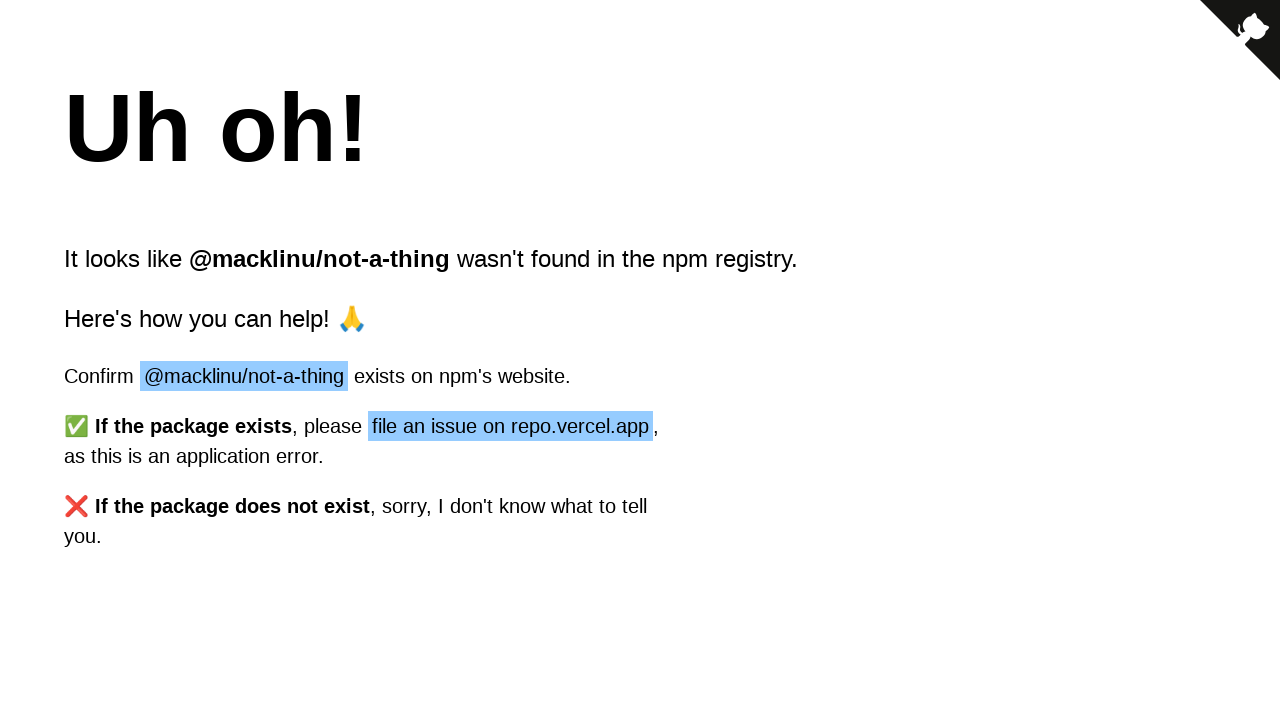